Tests dropdown functionality by selecting options using different methods (by index, by value, by visible text) and verifies the dropdown has 3 options.

Starting URL: https://the-internet.herokuapp.com/dropdown

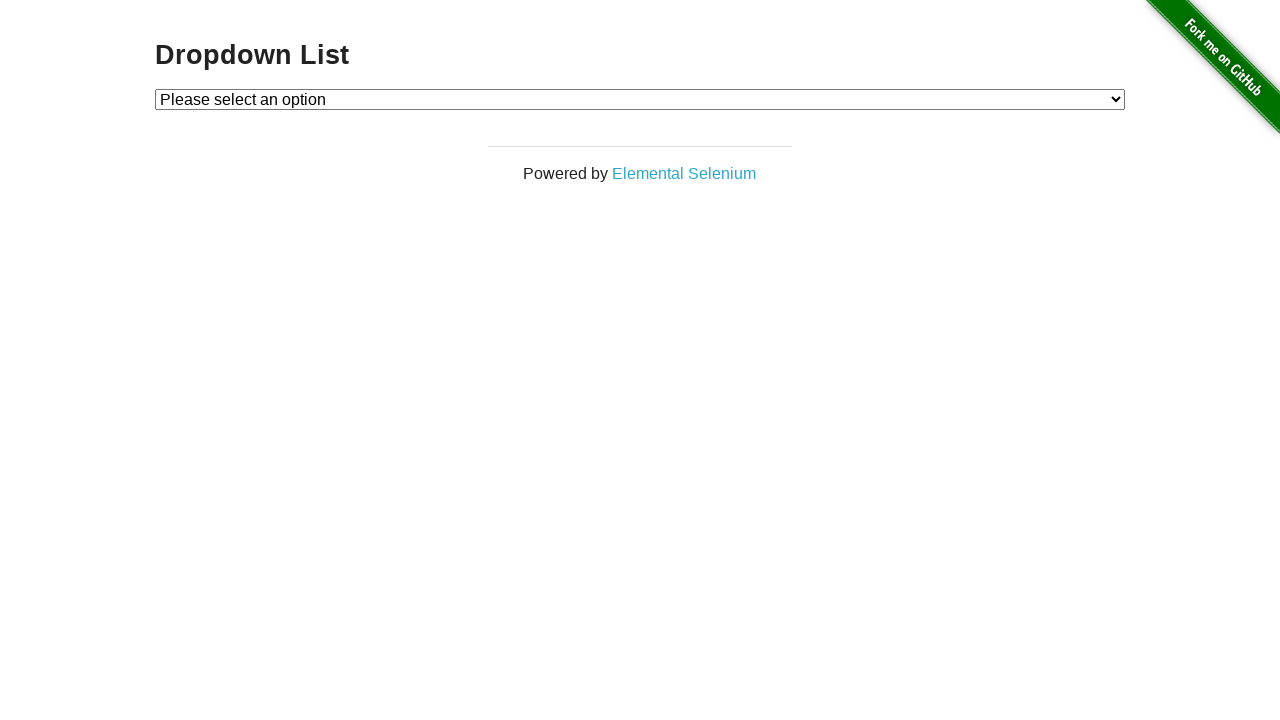

Located the dropdown element
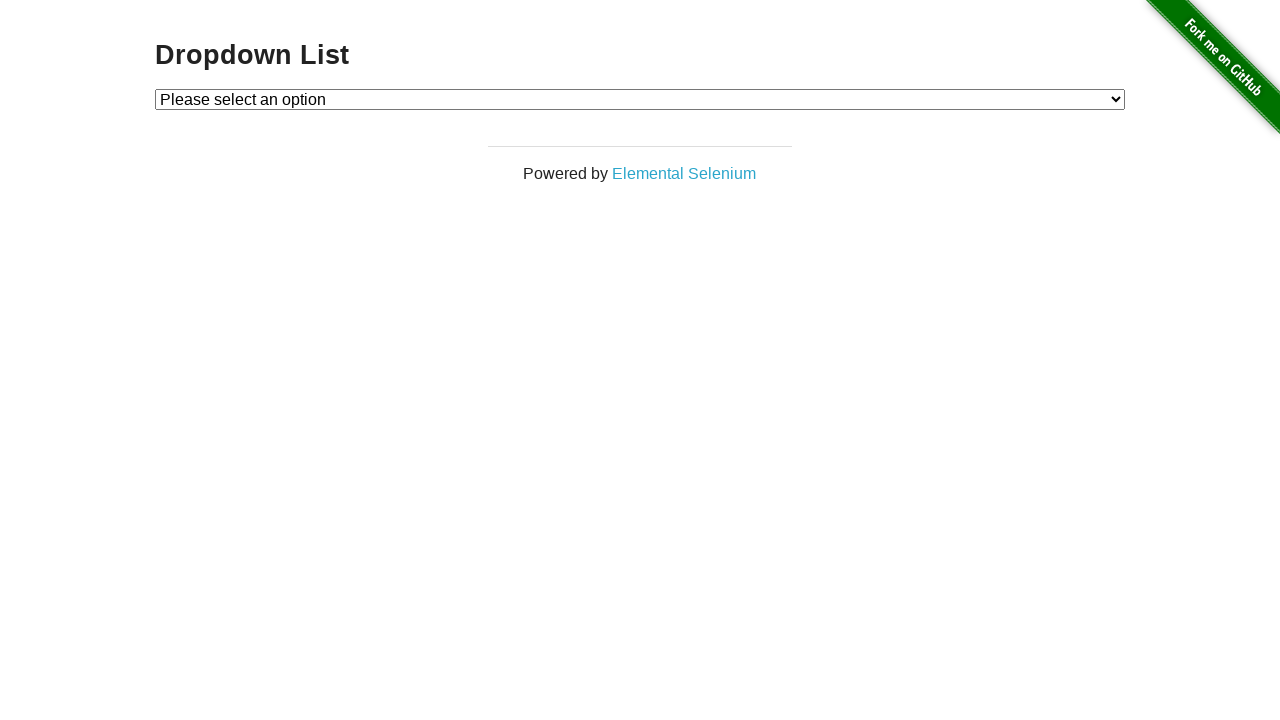

Selected Option 1 by index on #dropdown
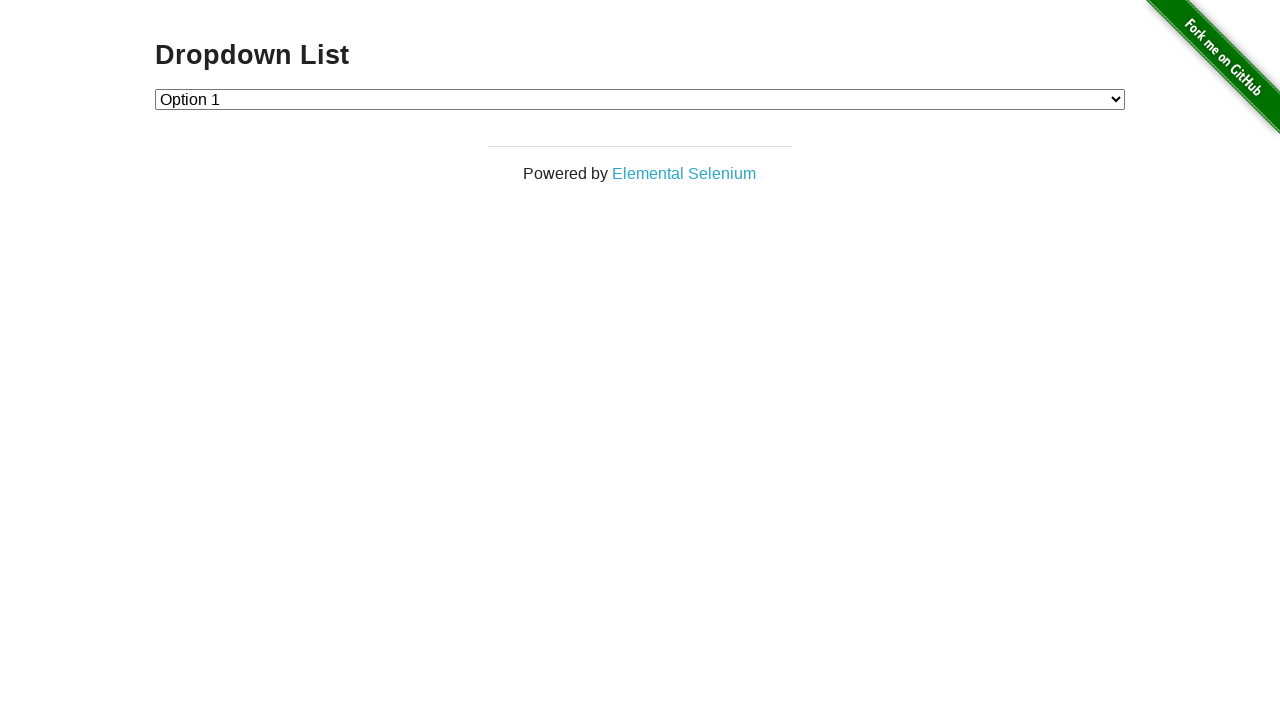

Printed selected option text (Option 1)
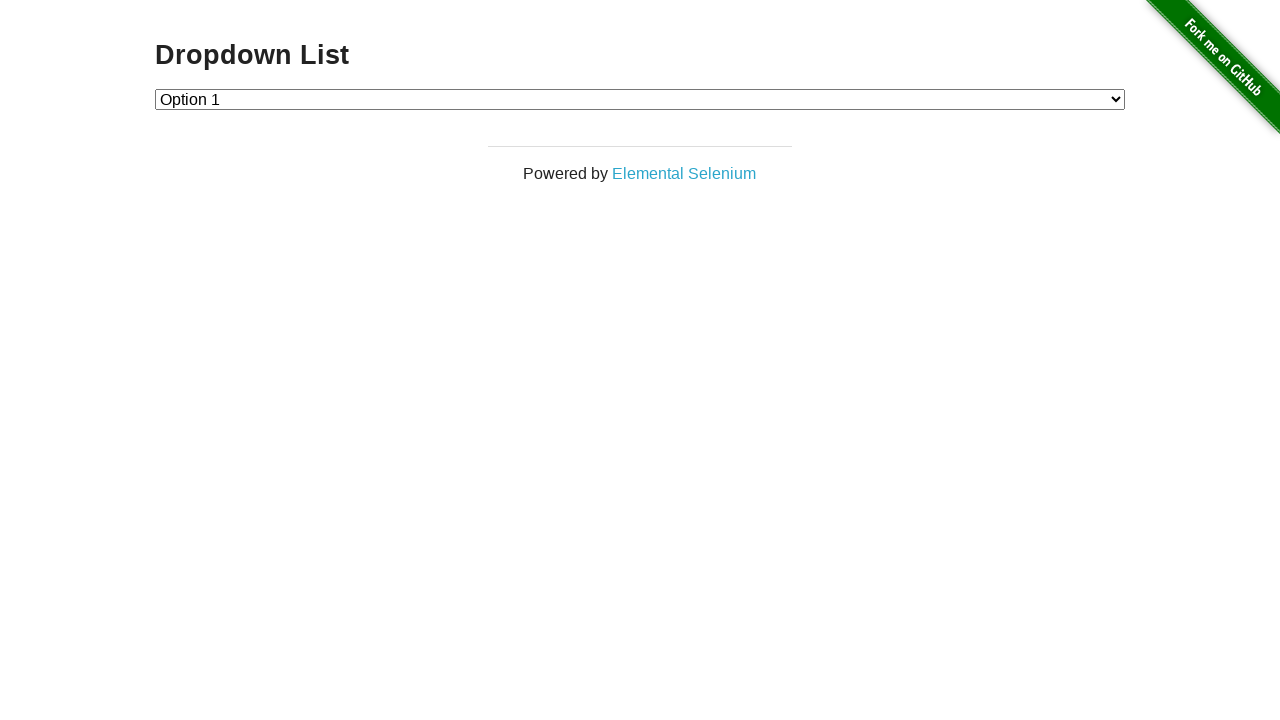

Selected Option 2 by value on #dropdown
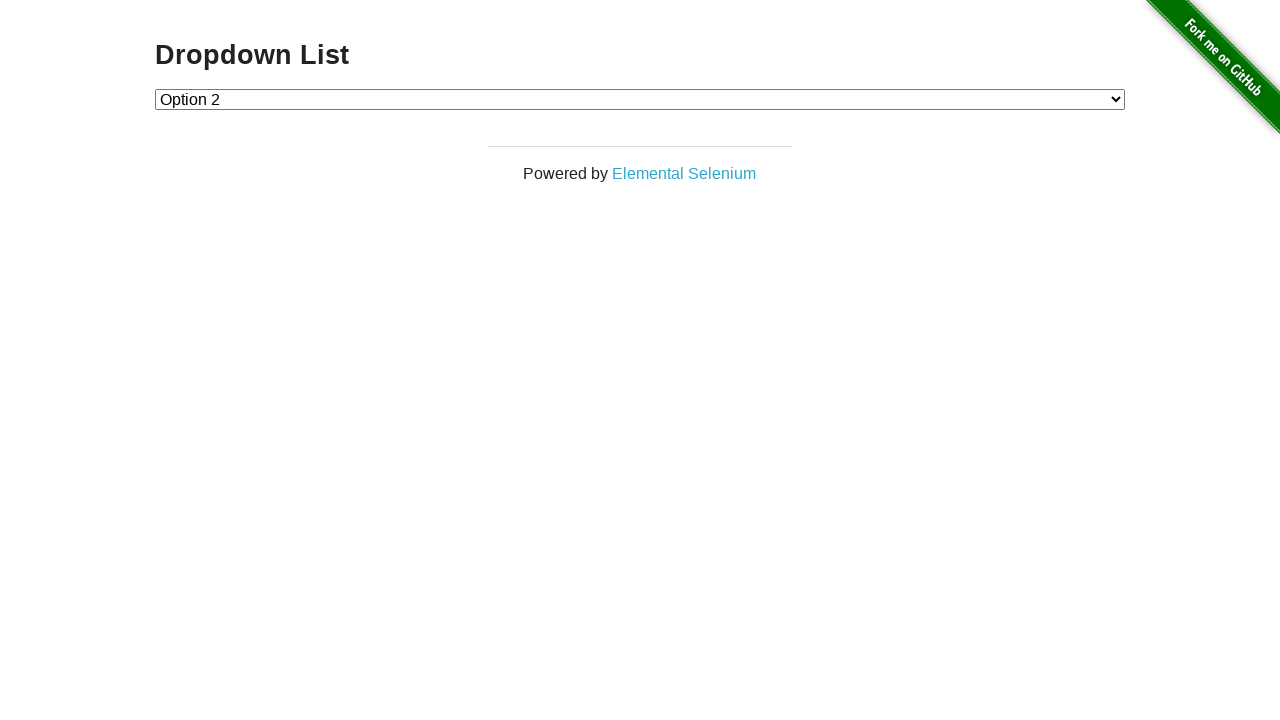

Printed selected option text (Option 2)
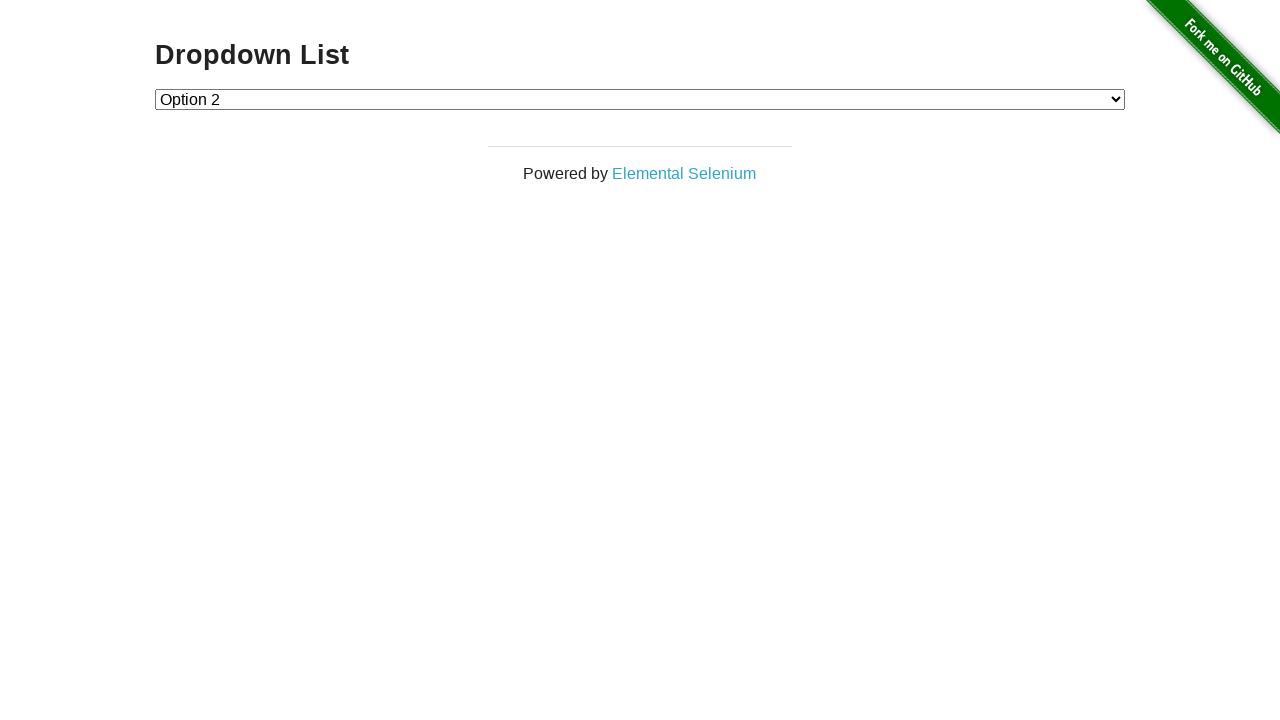

Selected Option 1 by visible text on #dropdown
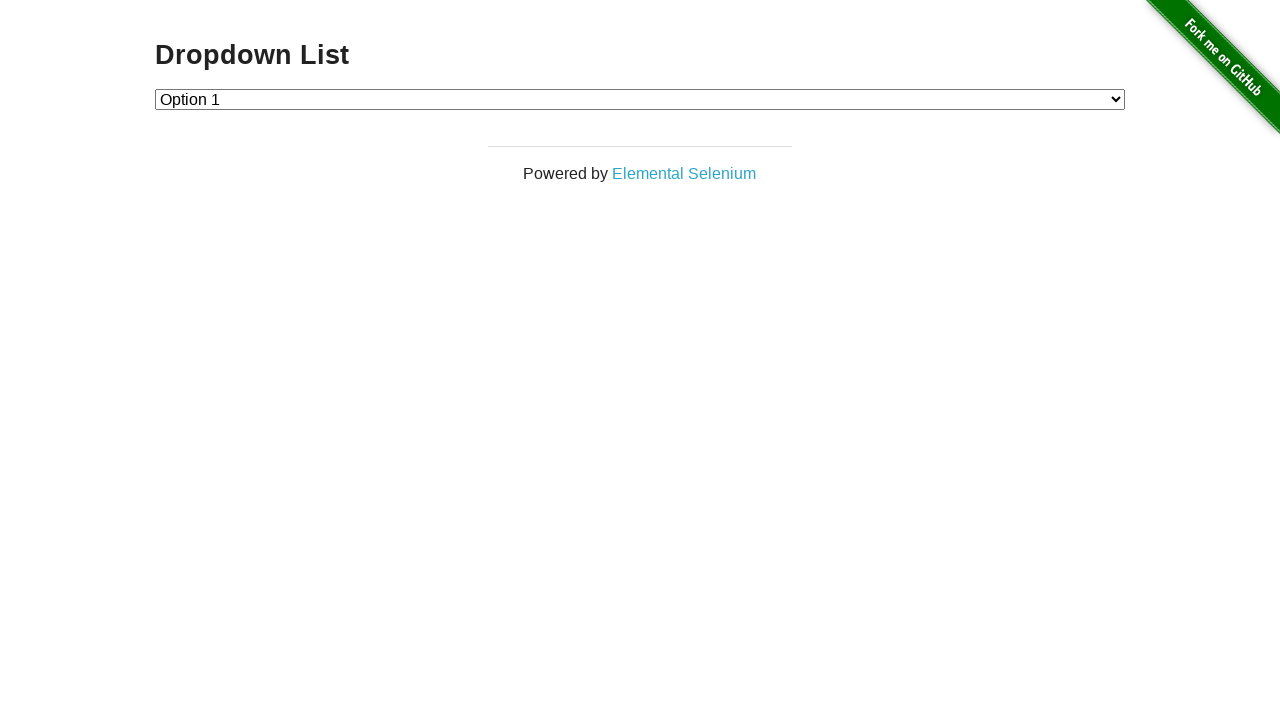

Printed selected option text (Option 1)
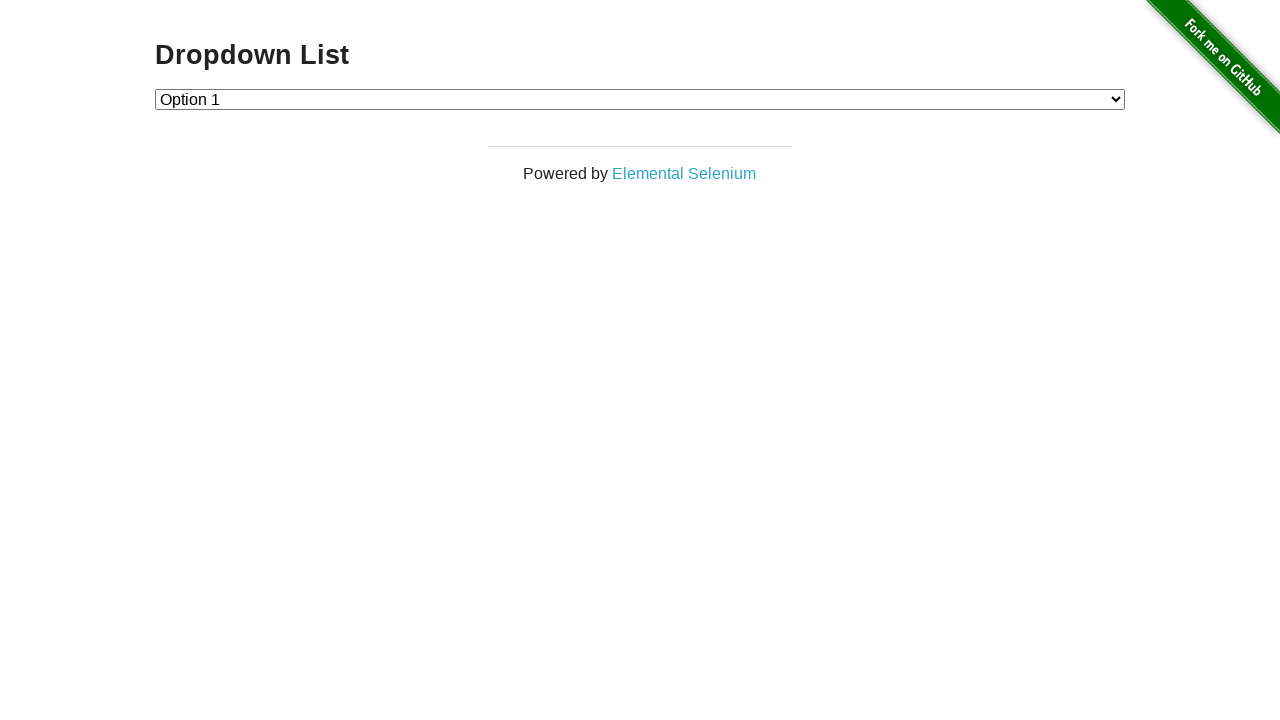

Retrieved all dropdown options
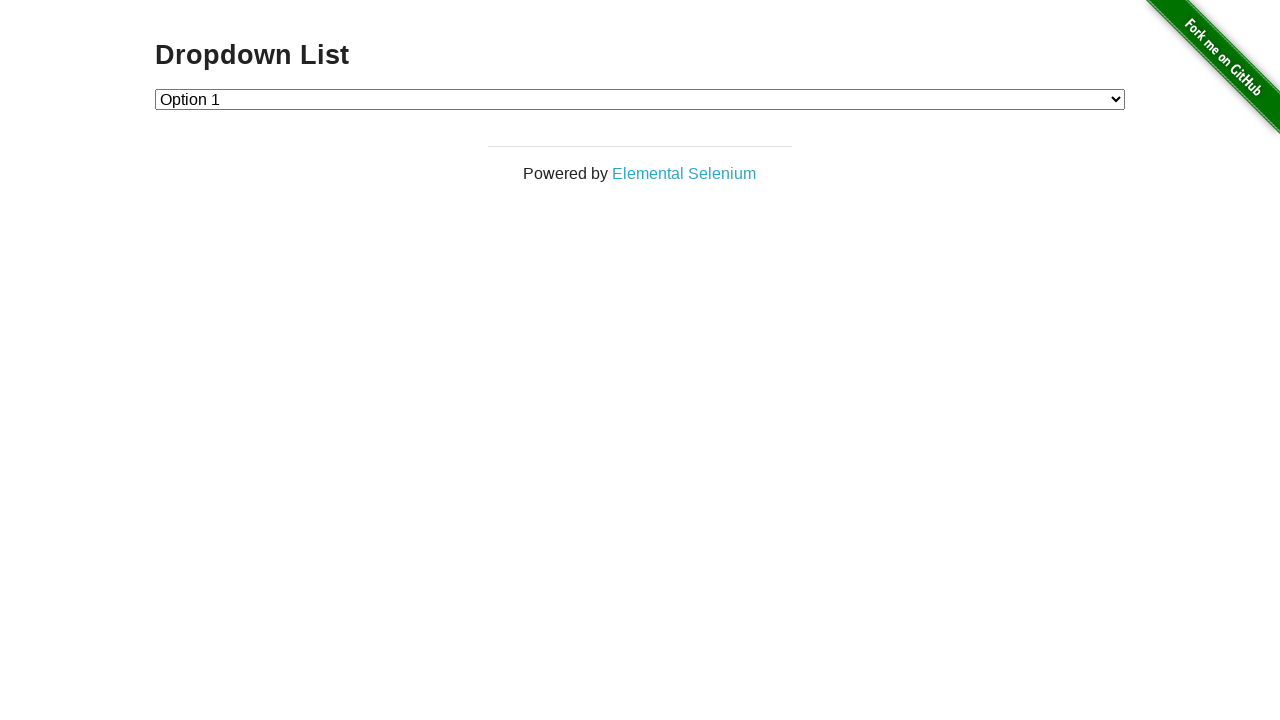

Extracted text content from all options
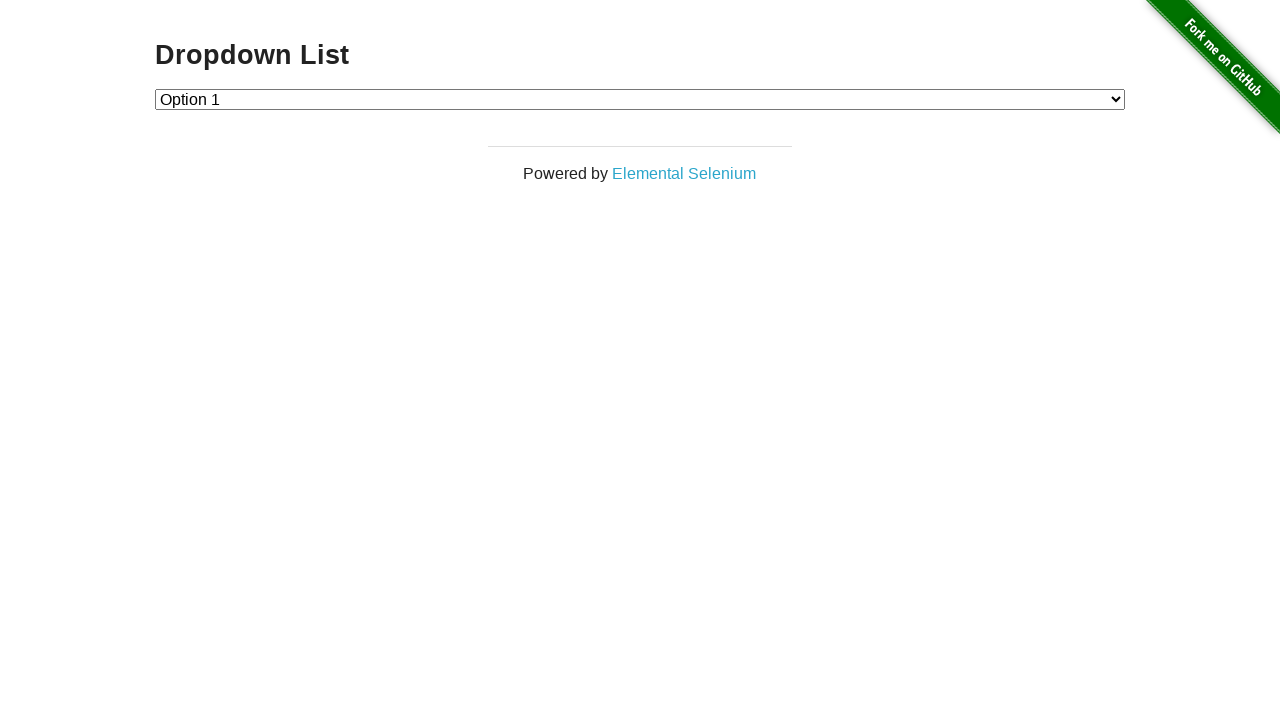

Printed all option texts
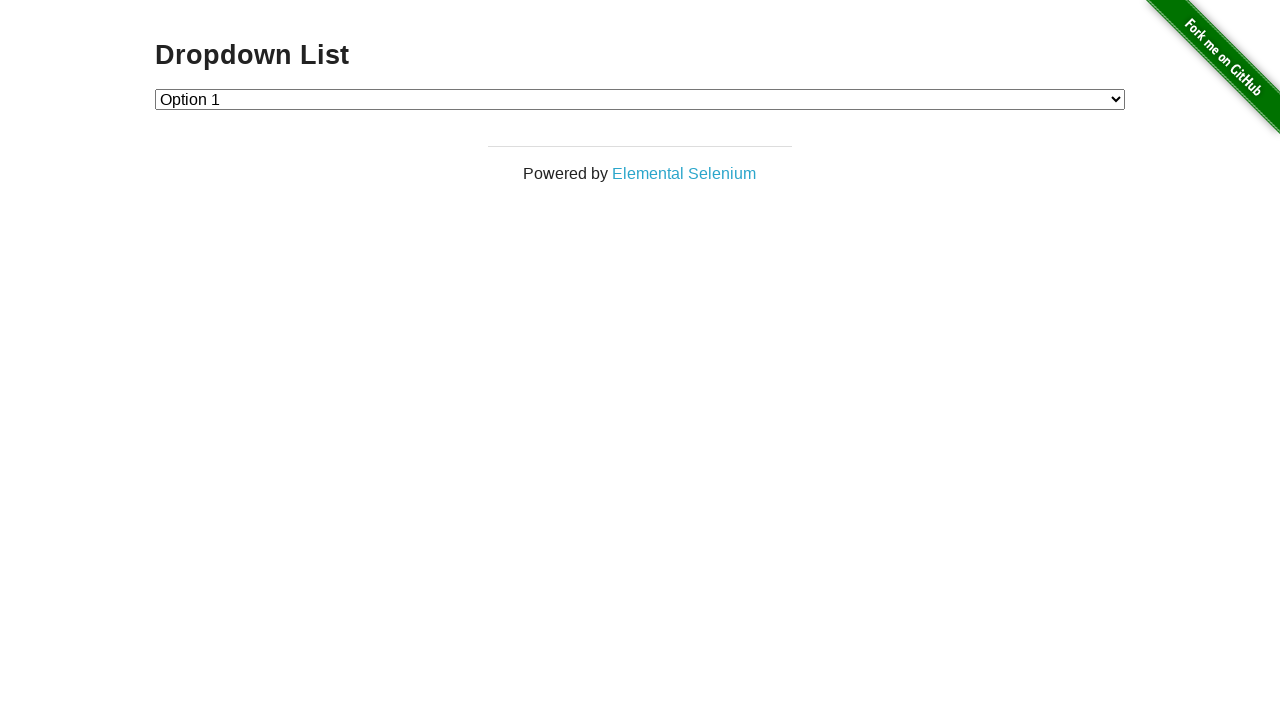

Verified dropdown has exactly 3 options
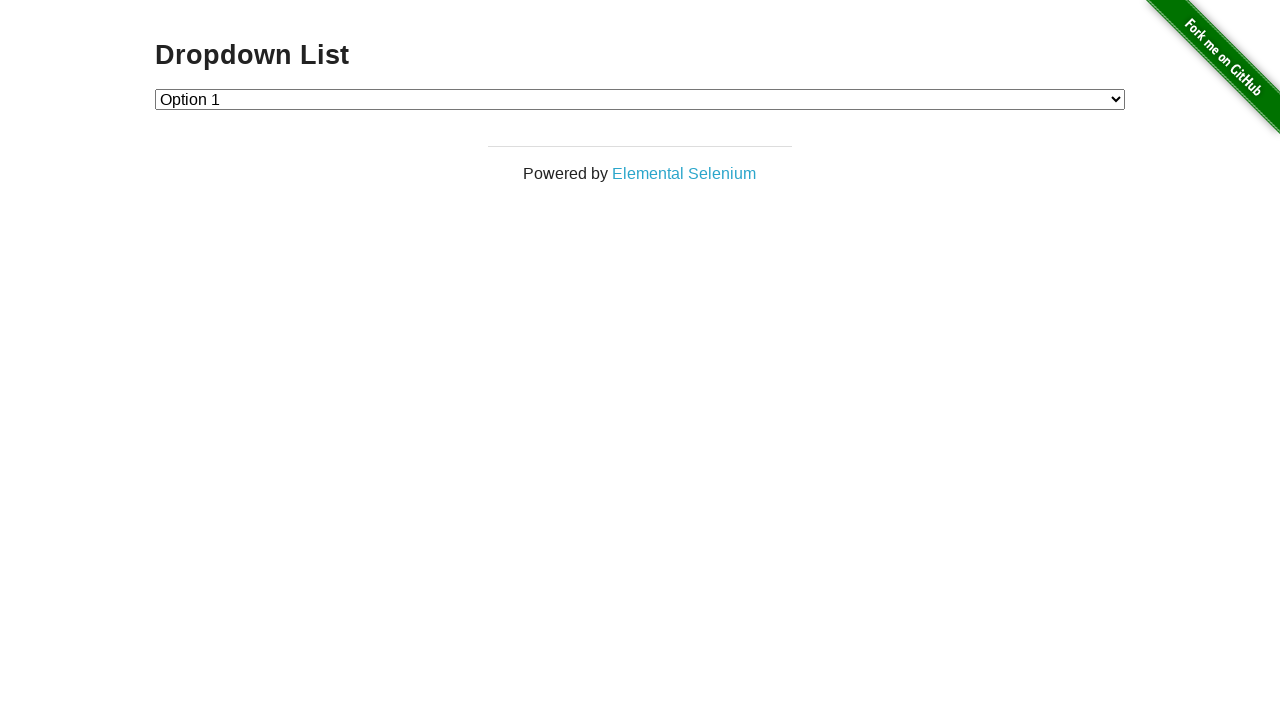

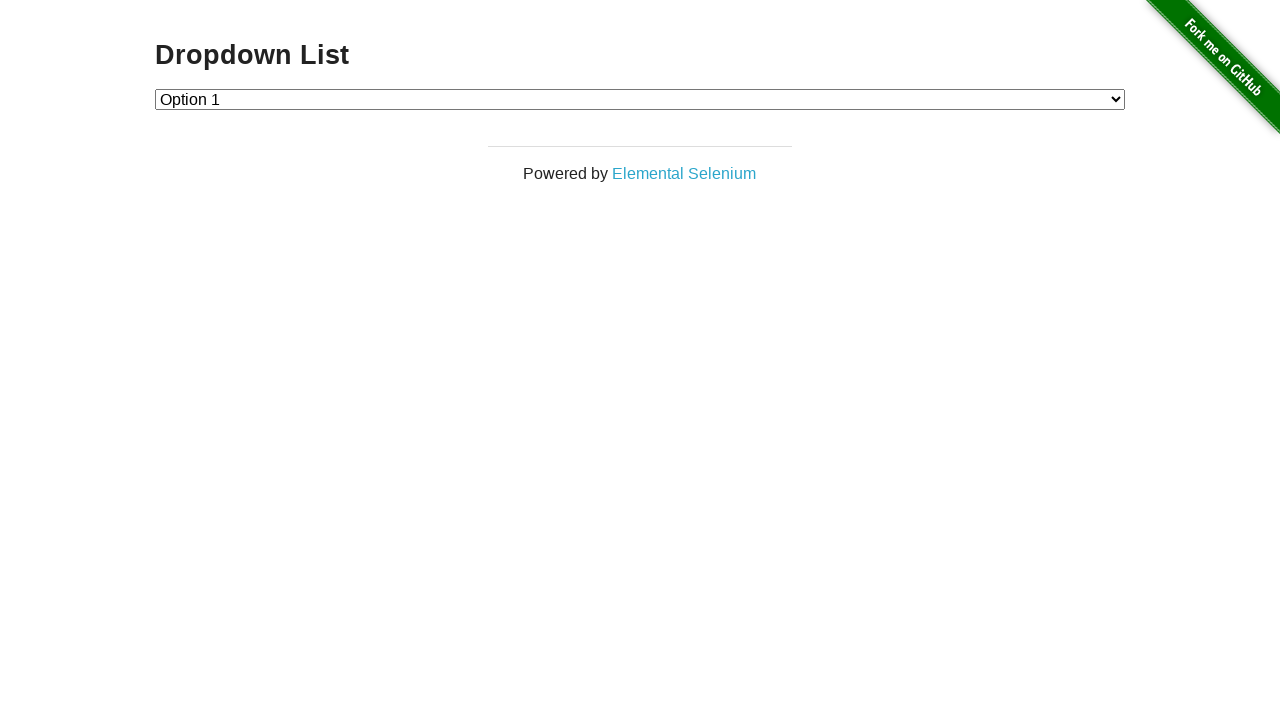